Tests the Python.org search functionality by entering "pycon" as a search query and submitting the form, then verifying results are found

Starting URL: https://www.python.org

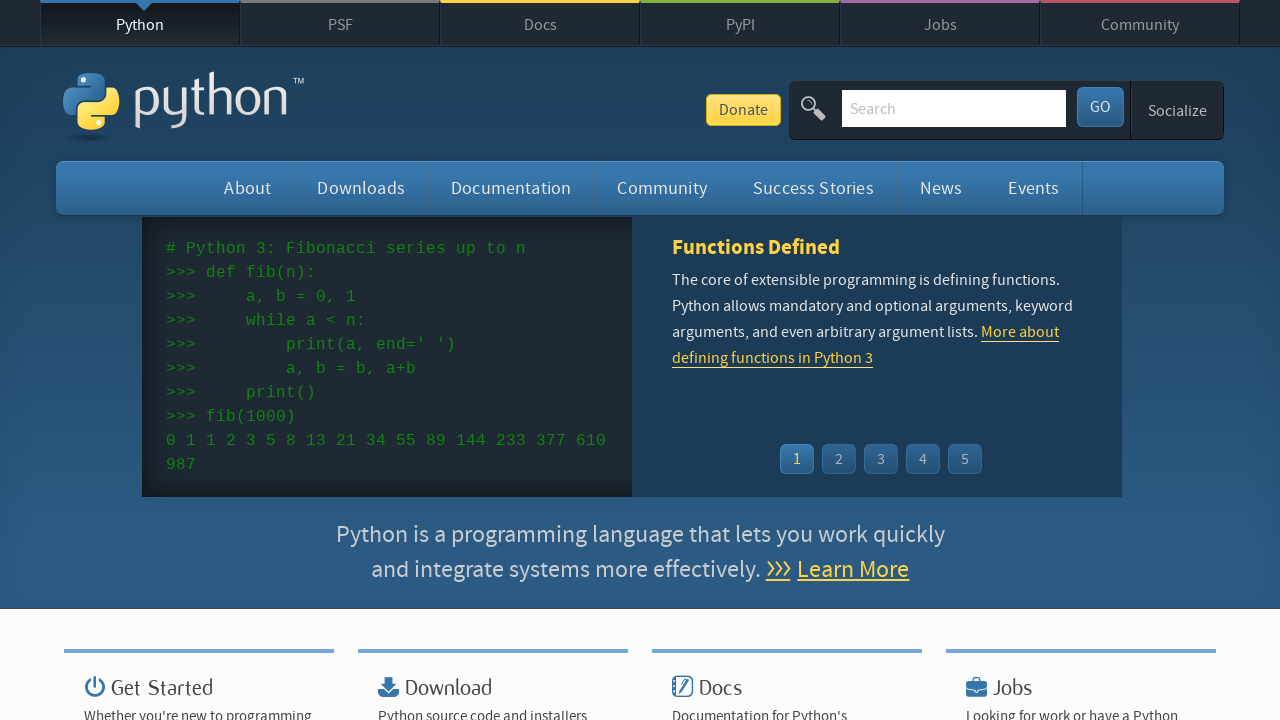

Verified page title contains 'Python'
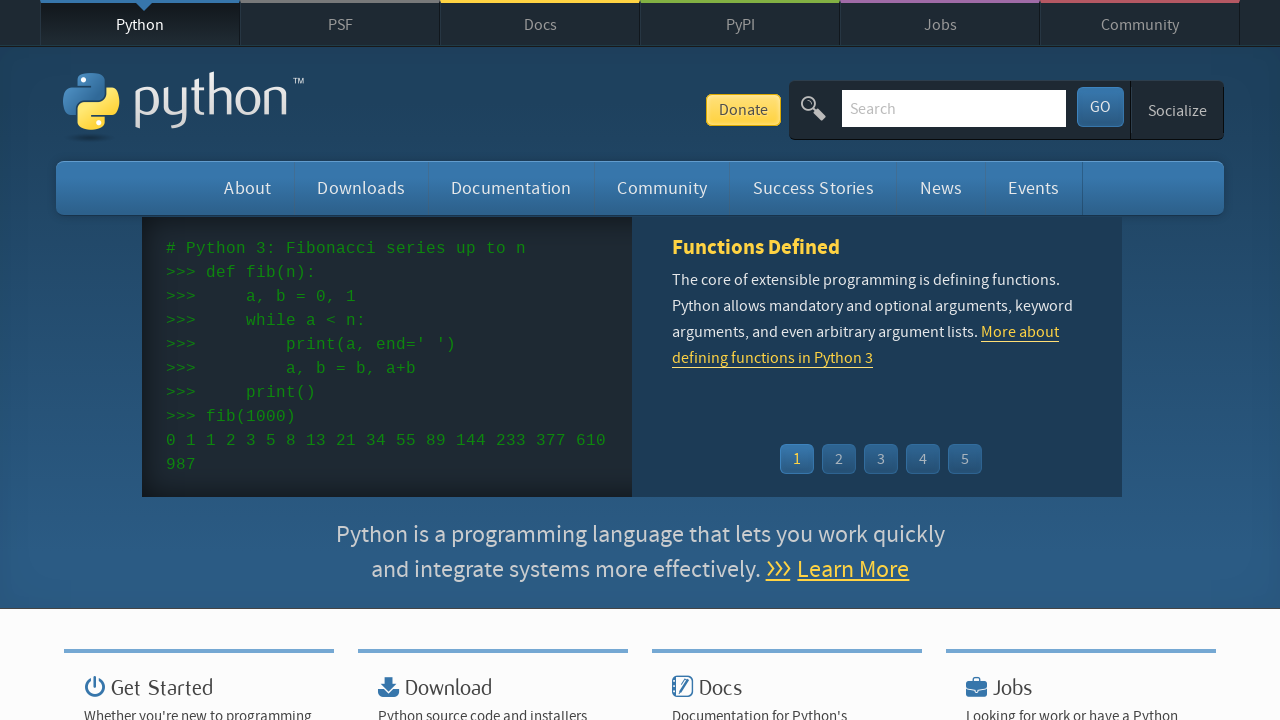

Filled search box with 'pycon' on input[name='q']
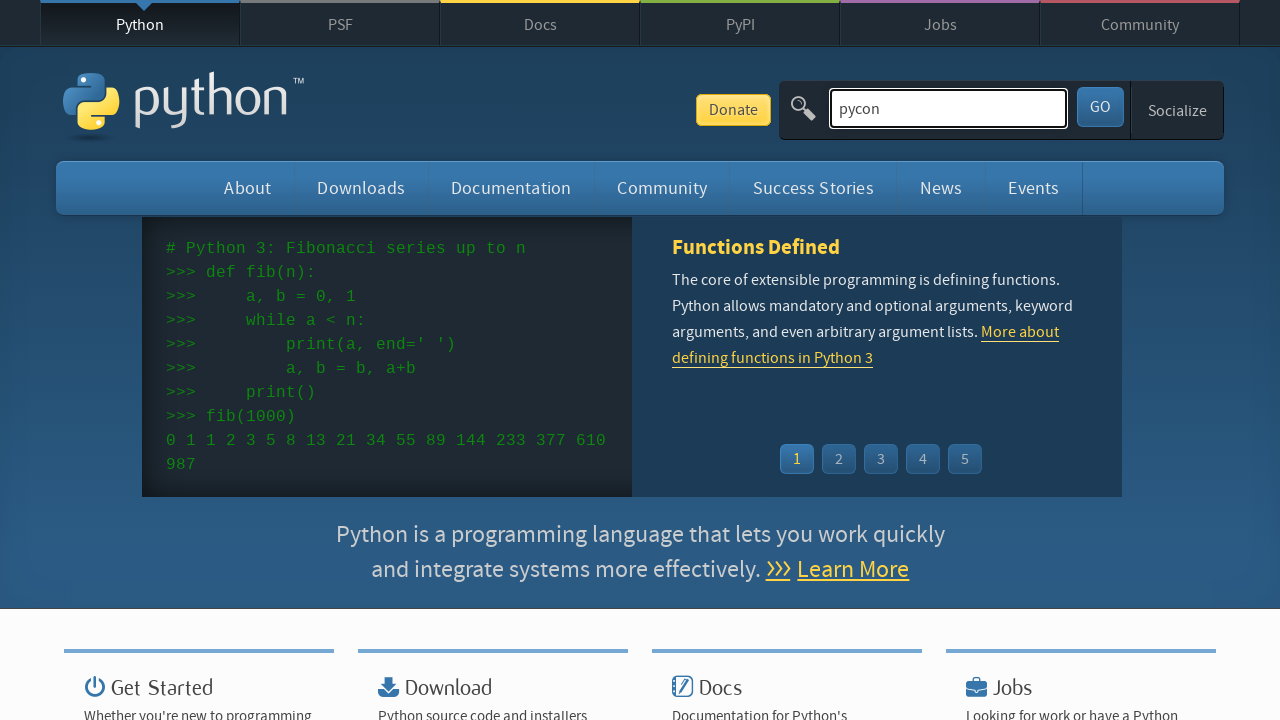

Pressed Enter to submit search form on input[name='q']
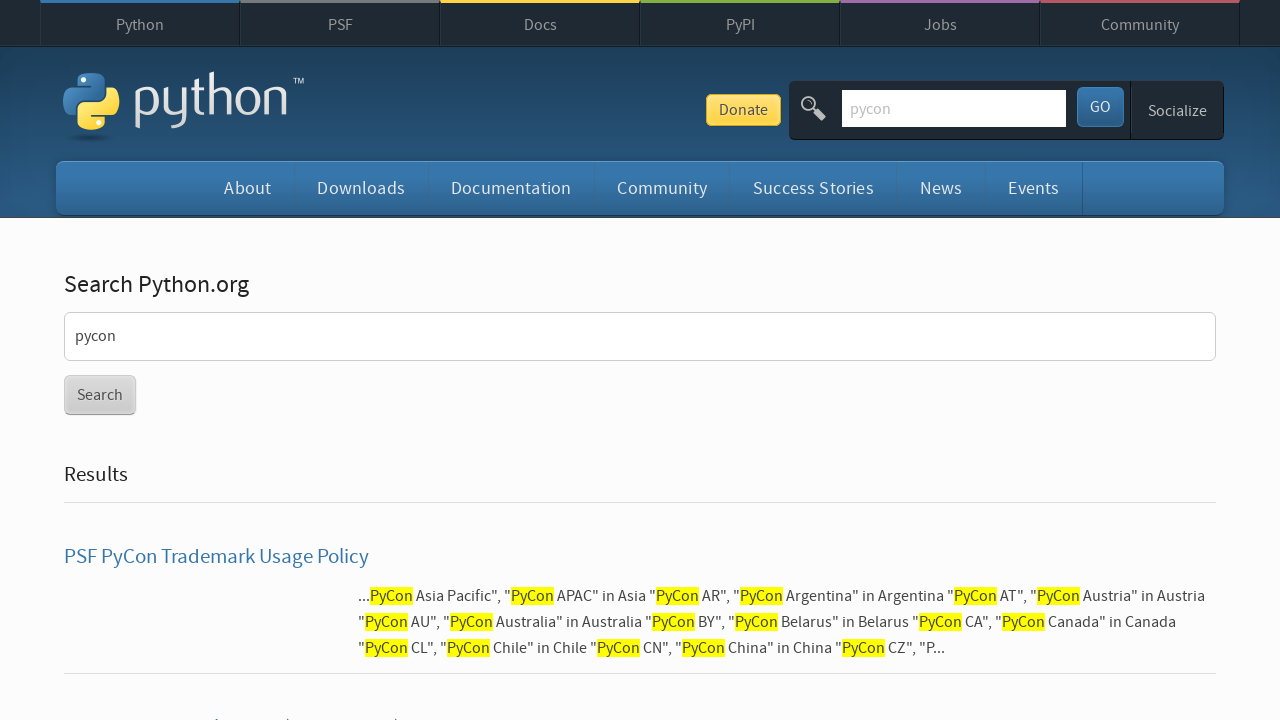

Waited for page to reach networkidle state
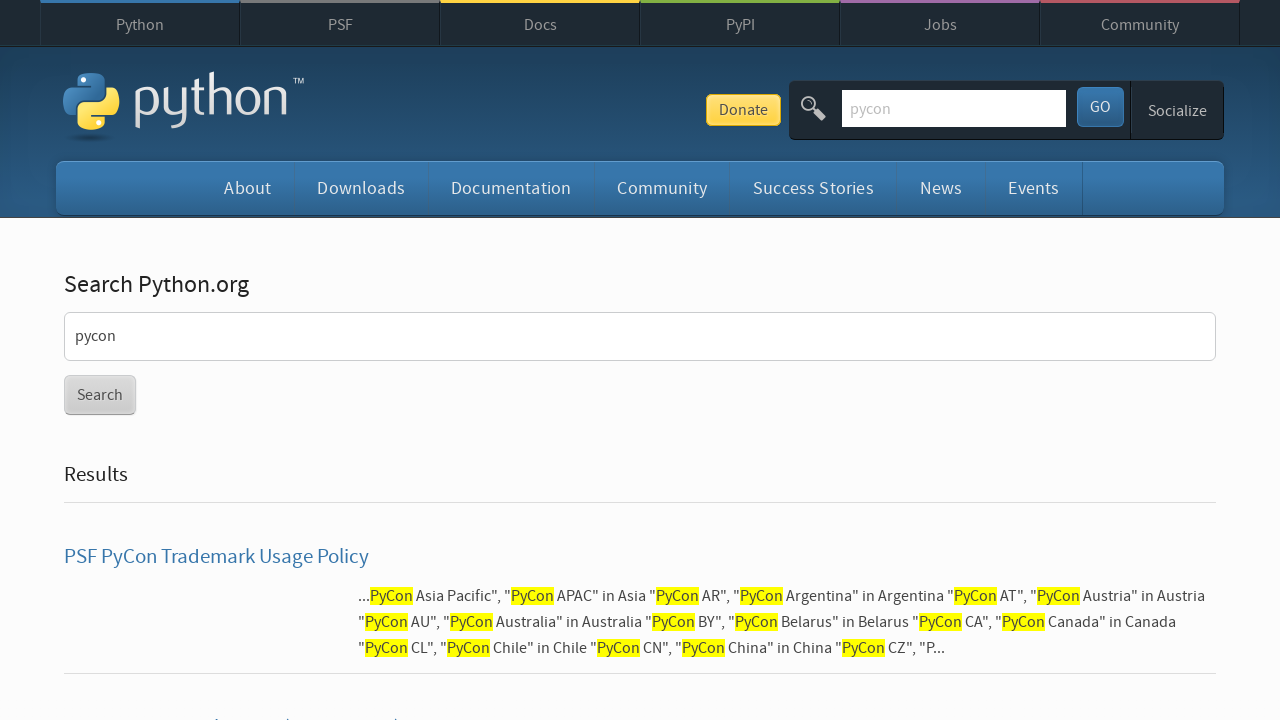

Verified search results are found (no 'No results found' message)
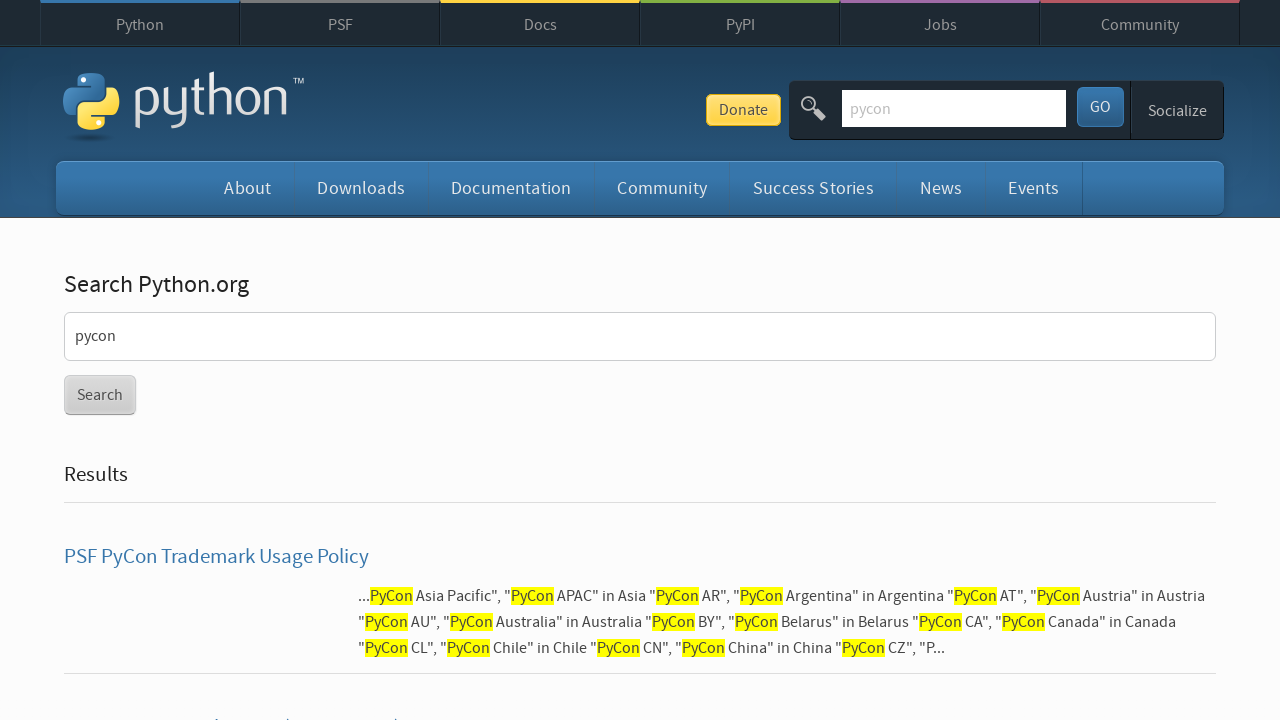

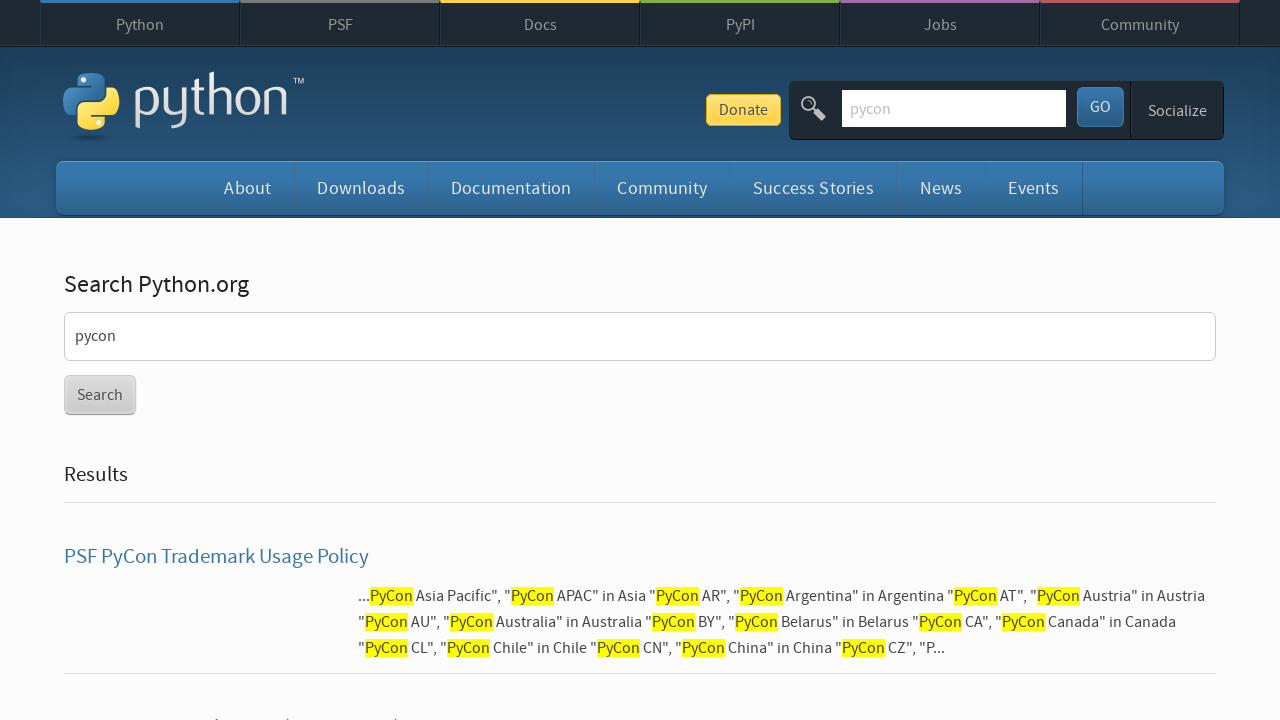